Tests the "Check Status" feature by clicking the Check Status link, entering a ticket number and PIN code, then submitting to view the status results.

Starting URL: https://stsweng-eight.vercel.app/

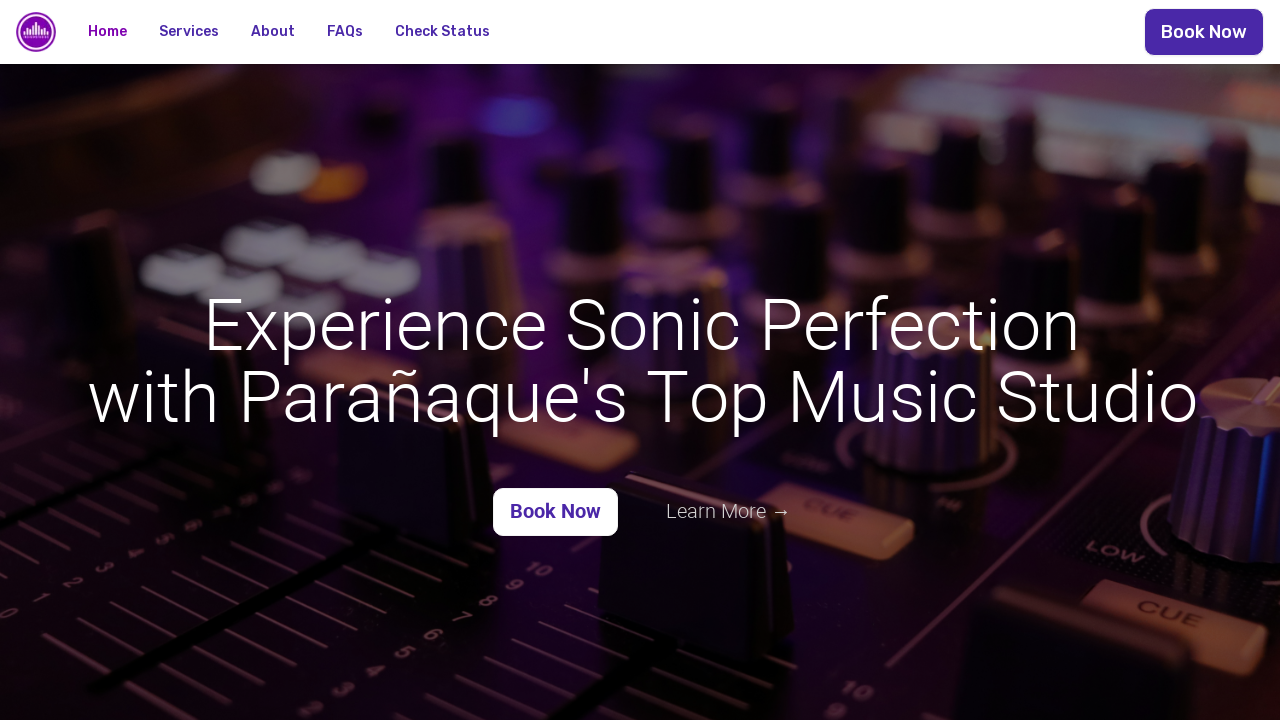

Clicked 'Check Status' link at (442, 32) on text=Check Status
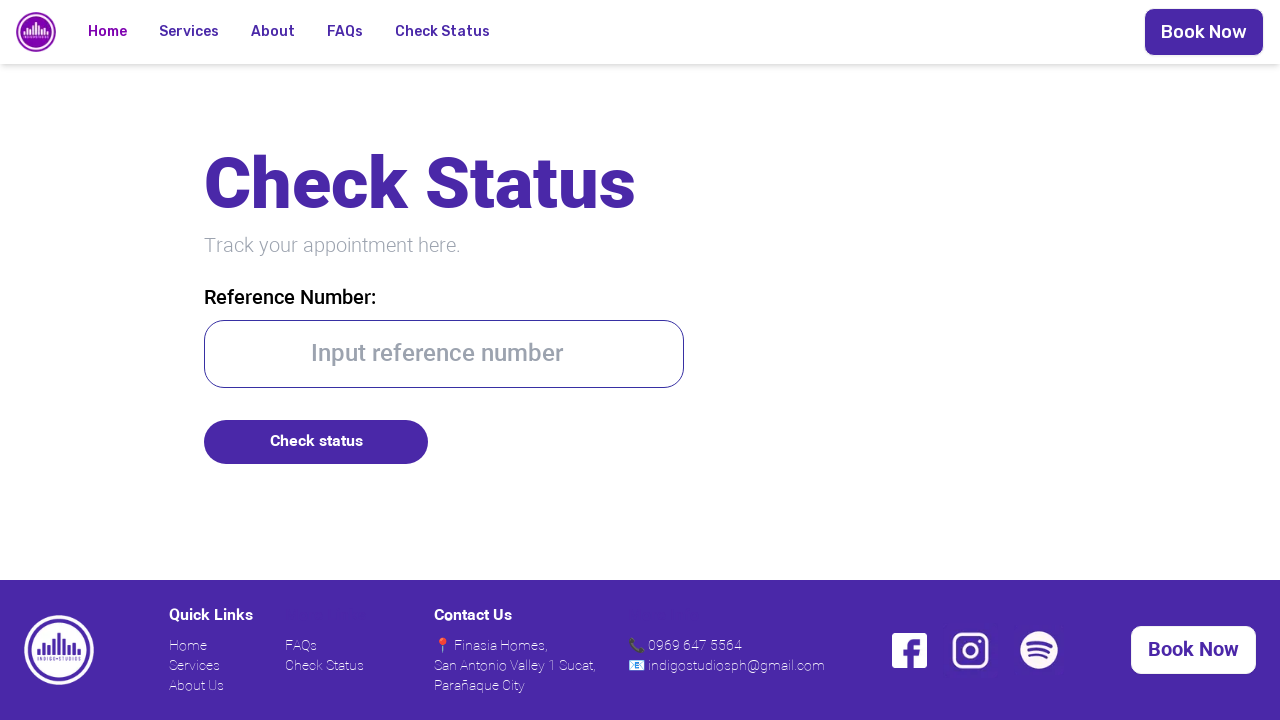

Page loaded (networkidle)
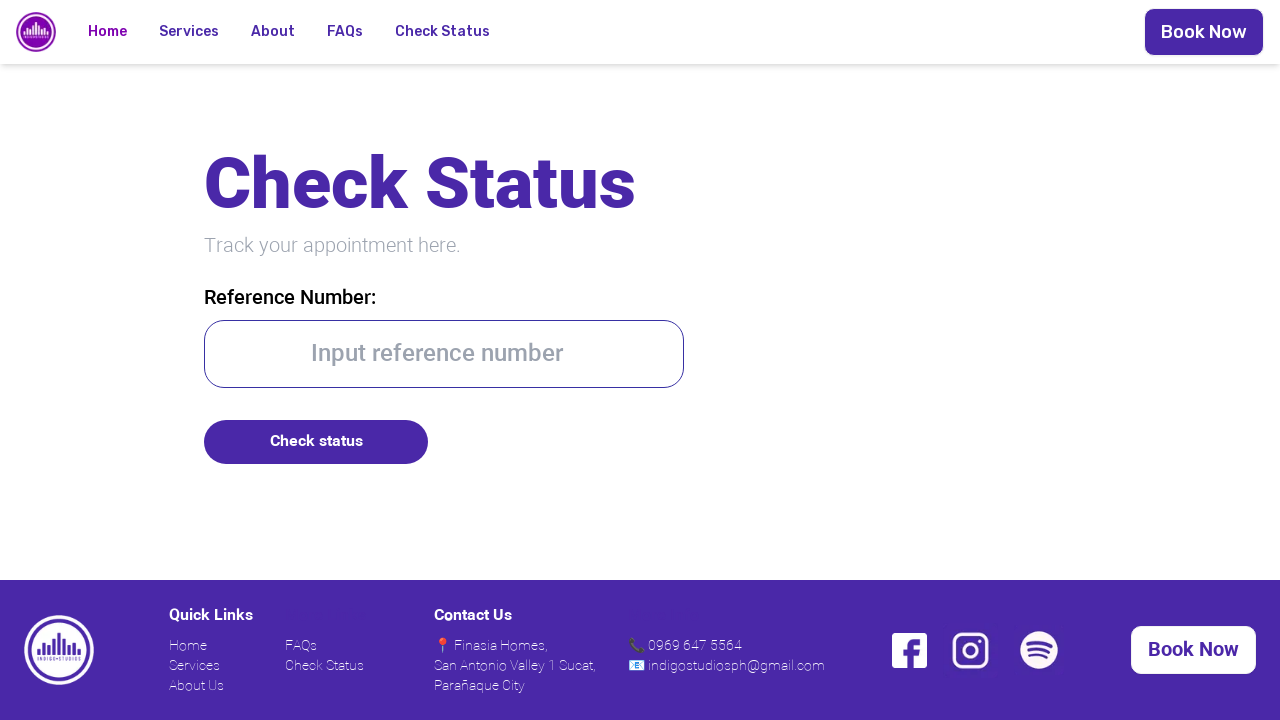

Clicked ticket number input field at (444, 354) on .text-center
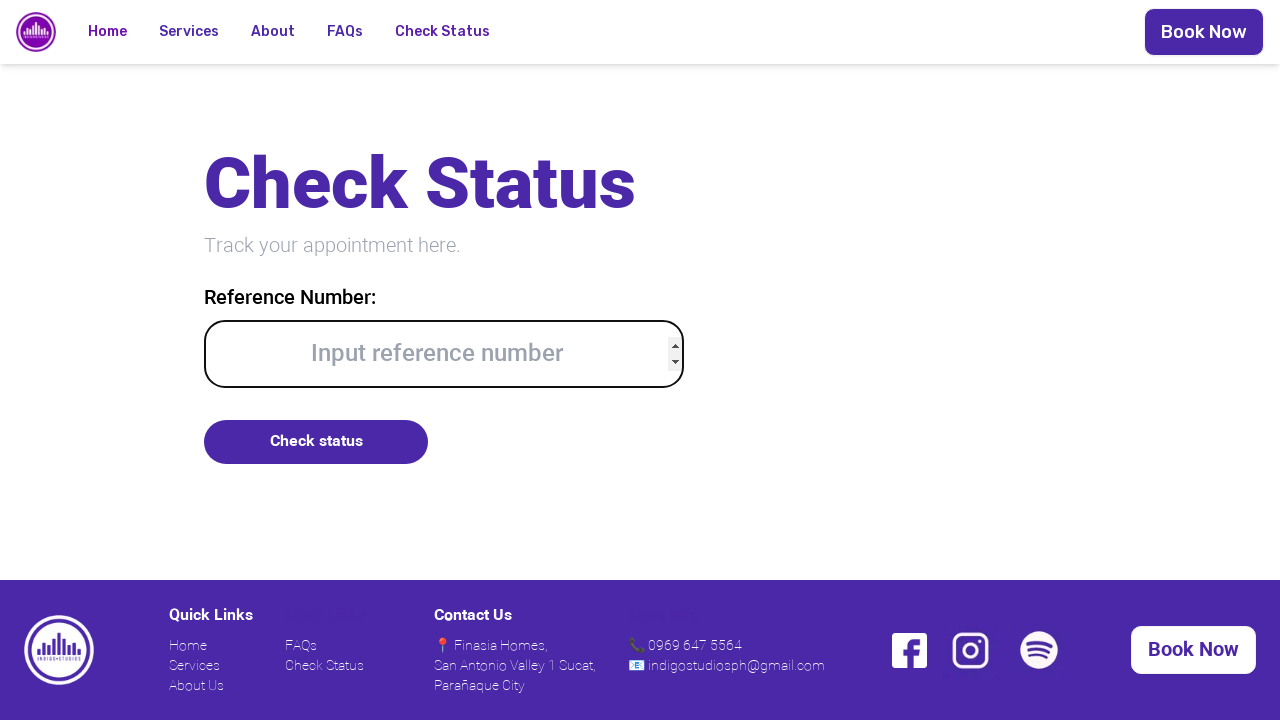

Entered ticket number '10028' on .text-center
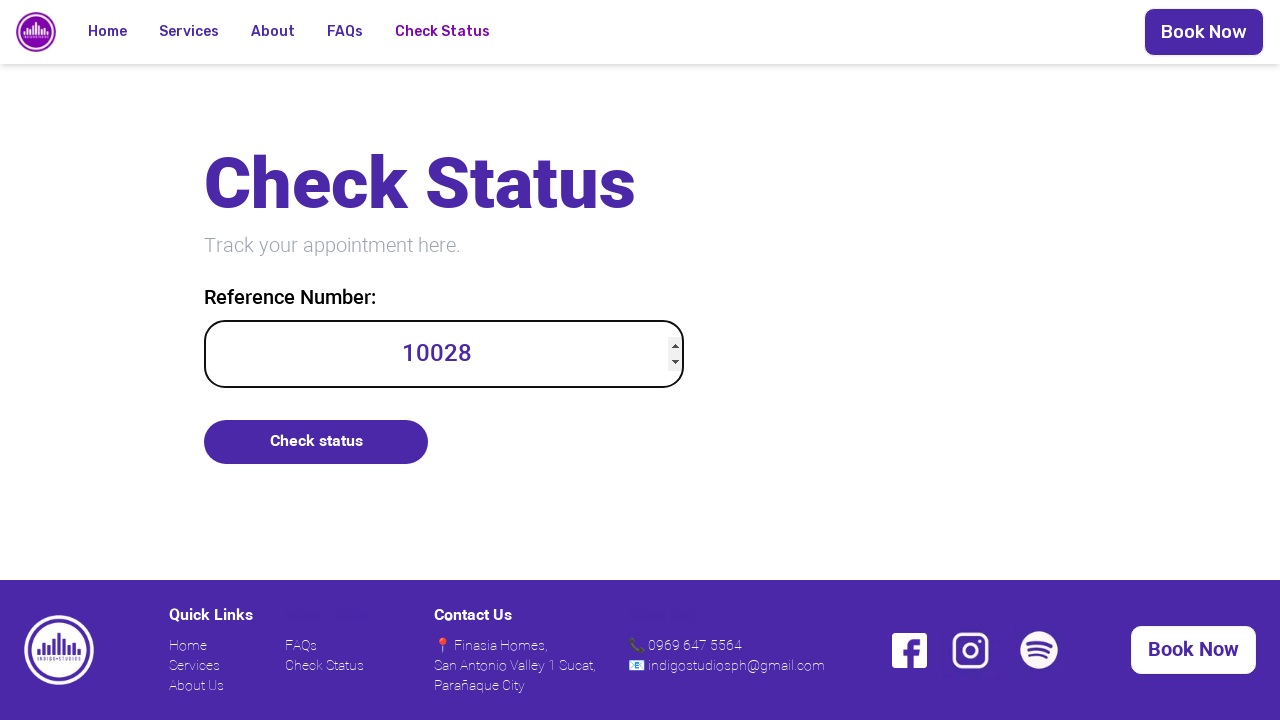

Clicked rounded field at (316, 442) on .rounded-3xl
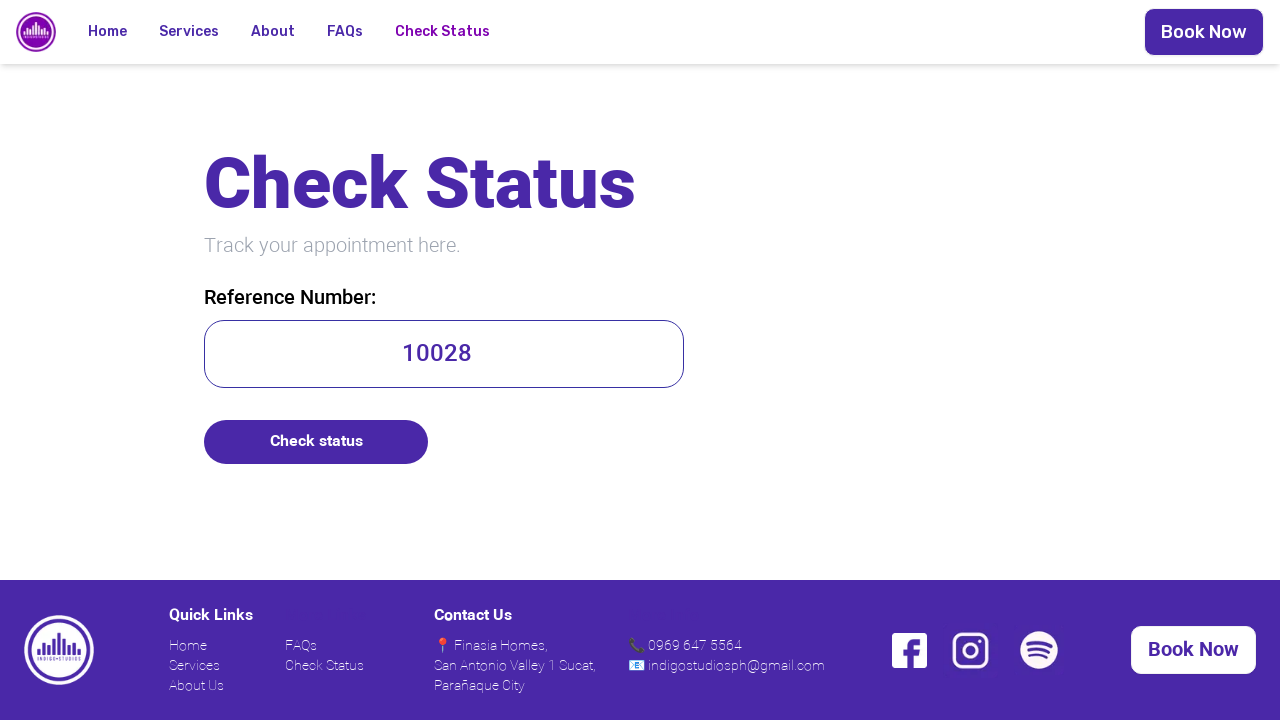

Clicked PIN input field at (444, 354) on [class*='lg:w-[480px]']
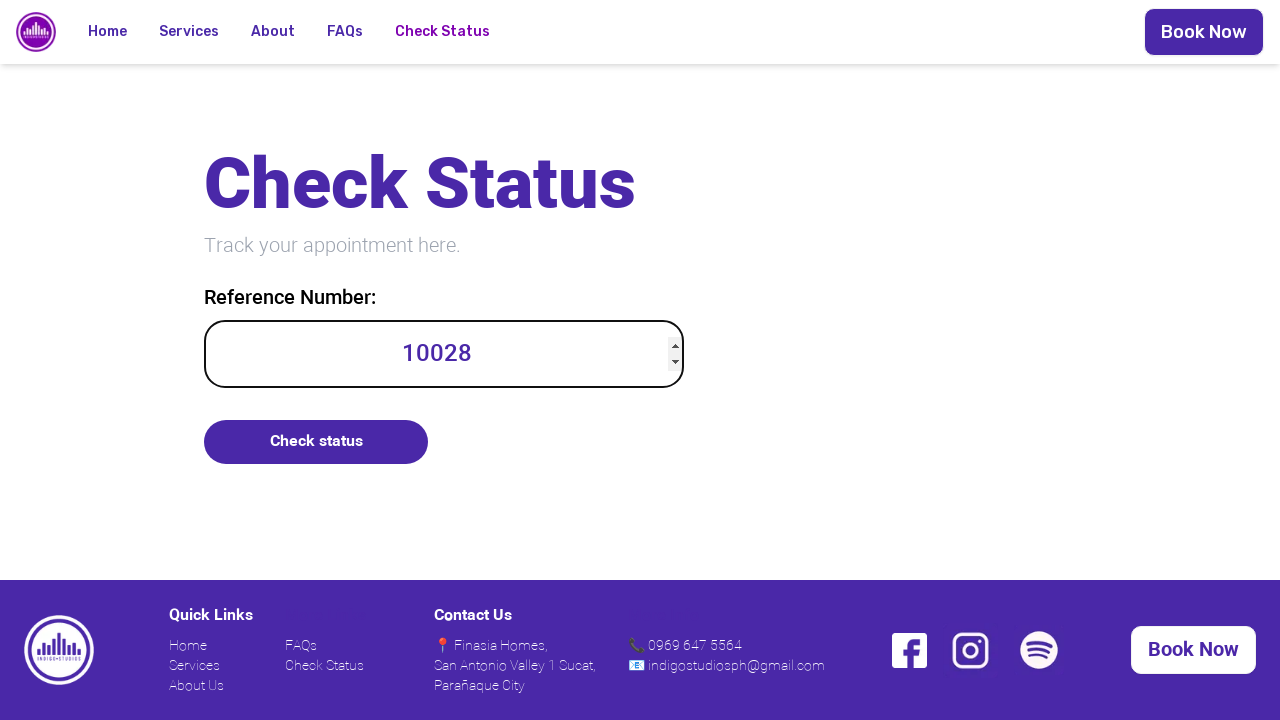

Entered PIN code '1111' on [class*='lg:w-[480px]']
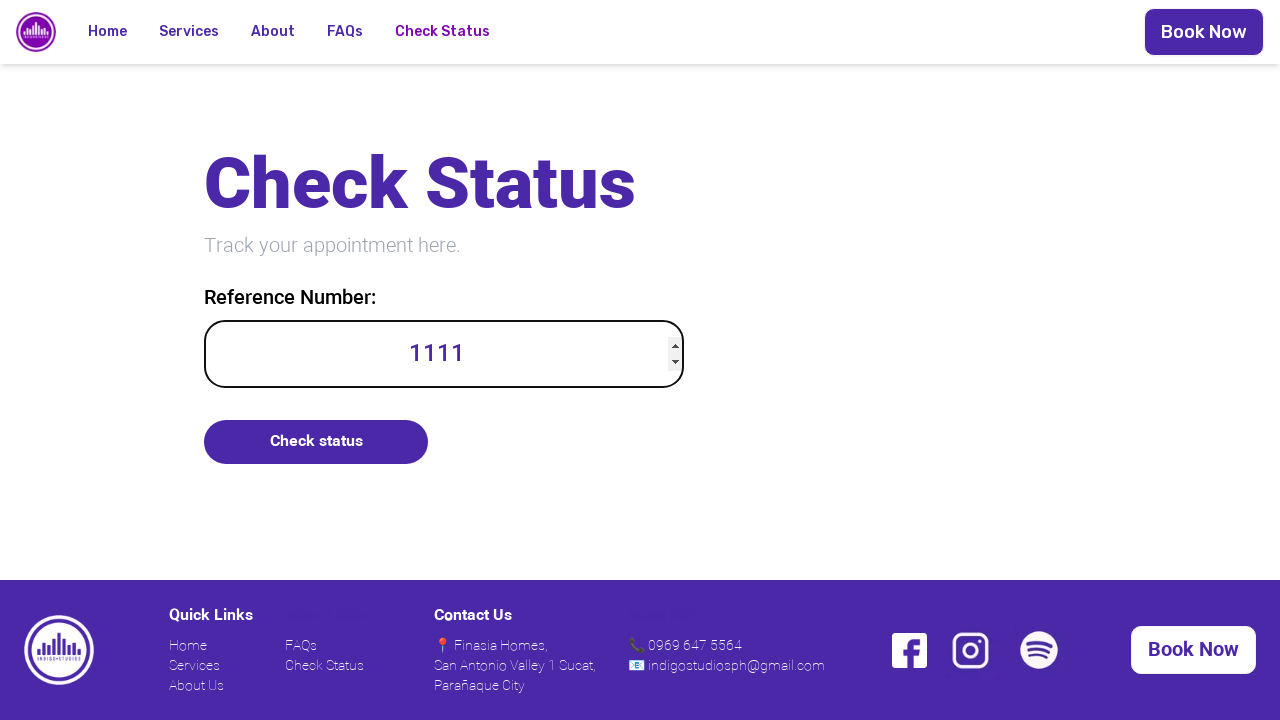

Clicked submit button at (316, 610) on .bg-cusBlue:nth-child(8)
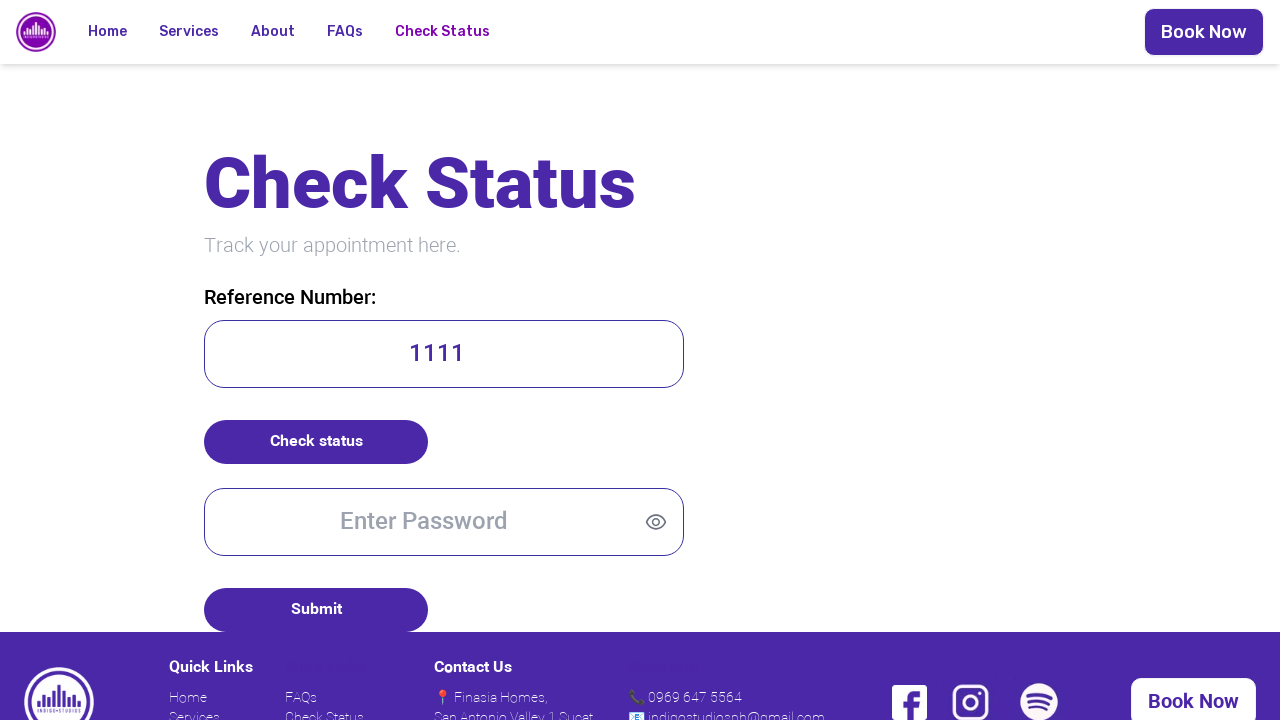

Status results page loaded
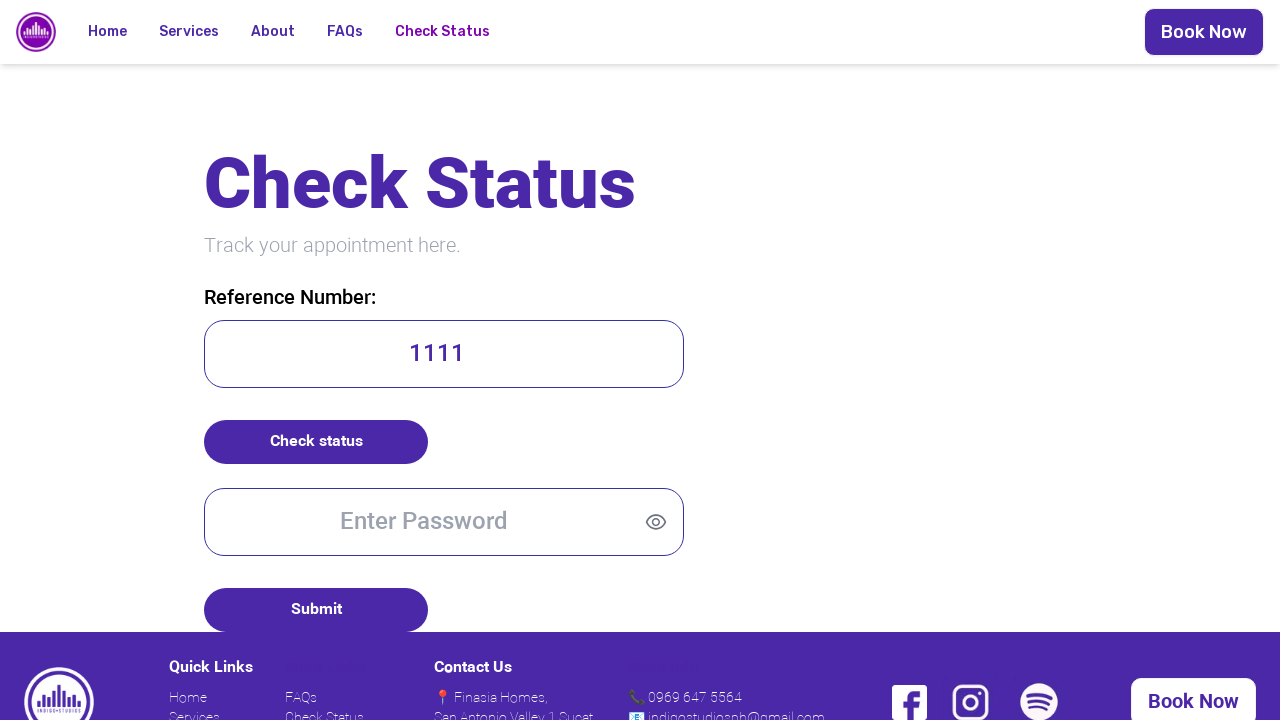

Scrolled down to view full results
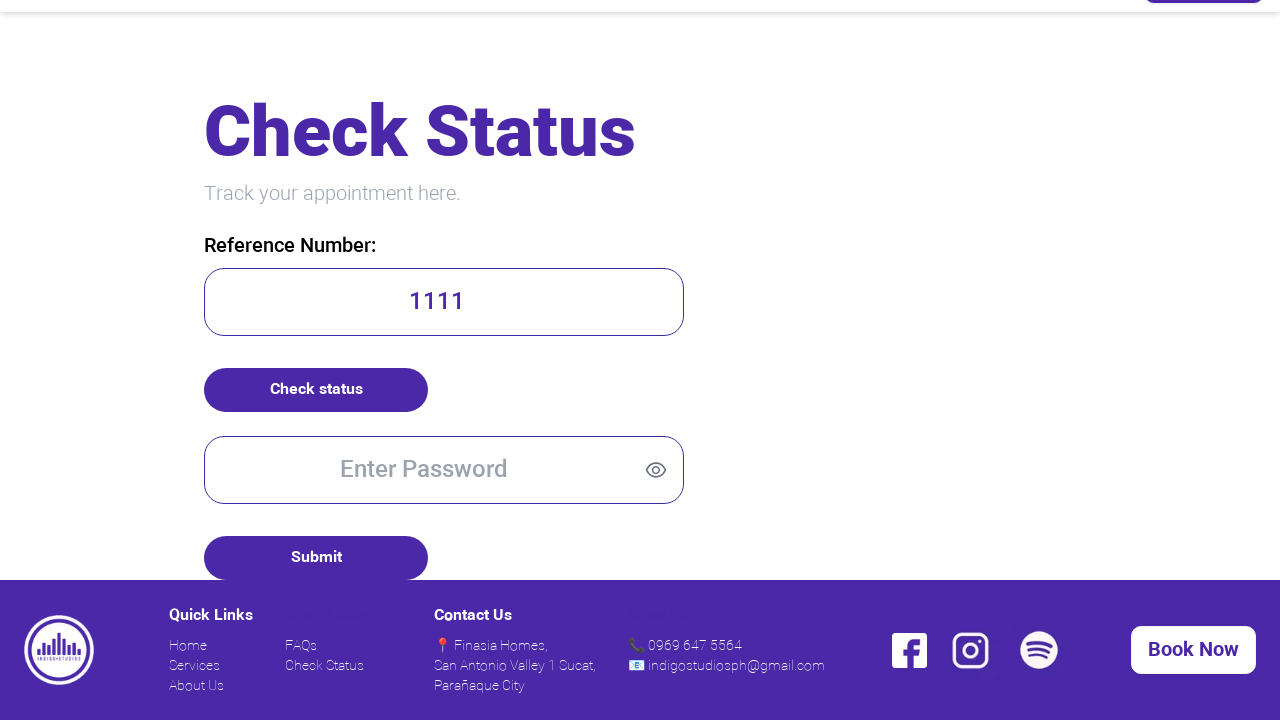

Clicked on results area at (640, 296) on .flex-grow
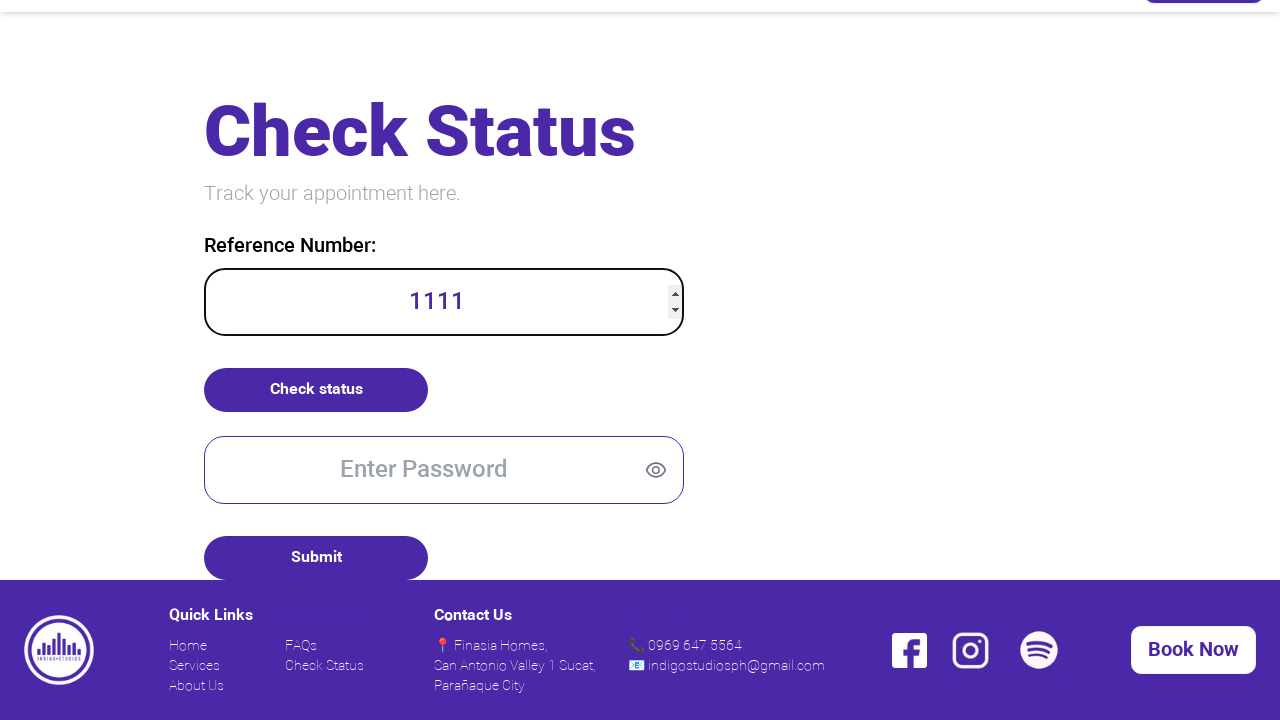

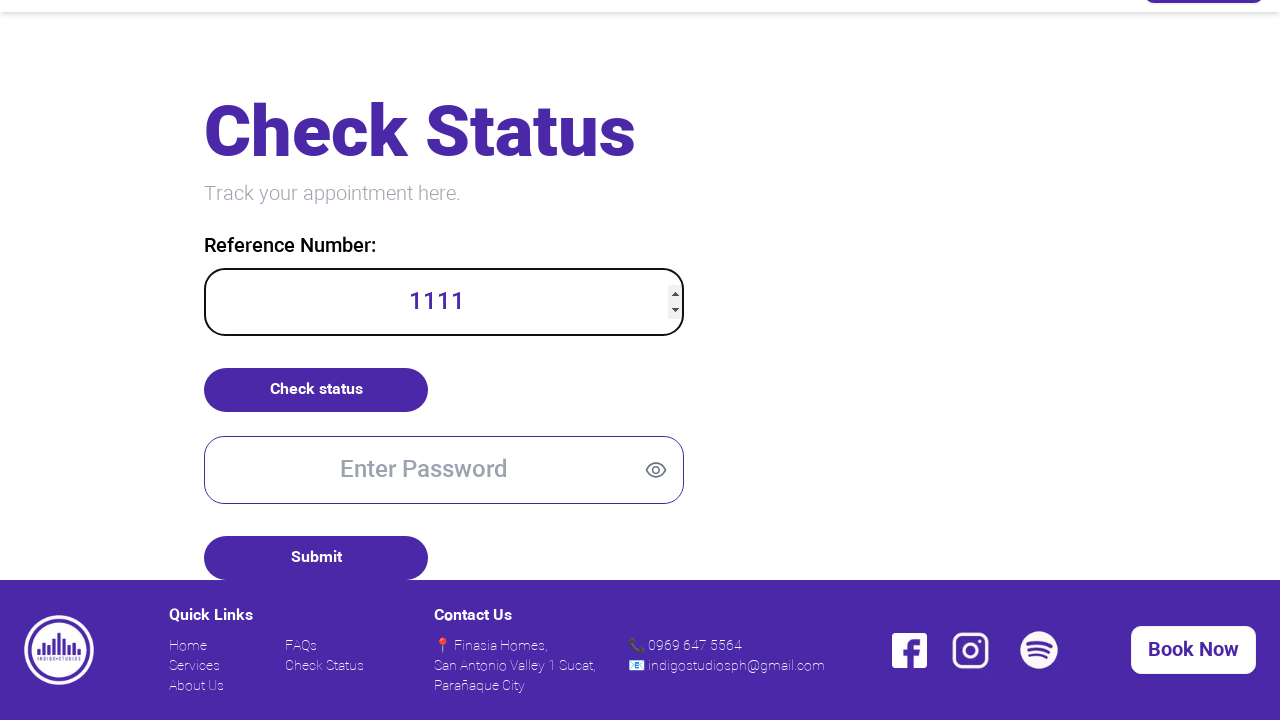